Tests the table sorting functionality by clicking on the "Veg/fruit name" column header to sort the table, then verifies the sorted elements are displayed.

Starting URL: https://rahulshettyacademy.com/seleniumPractise/#/offers

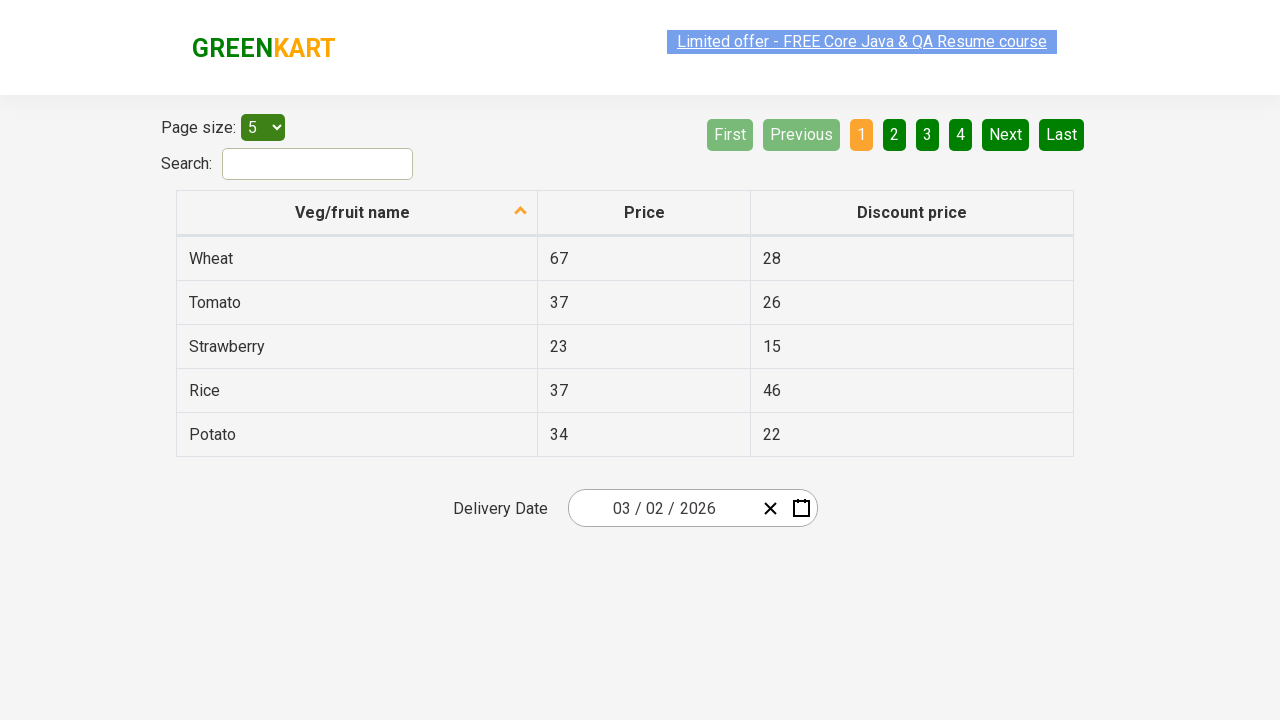

Waited for table to load with vegetable name cells
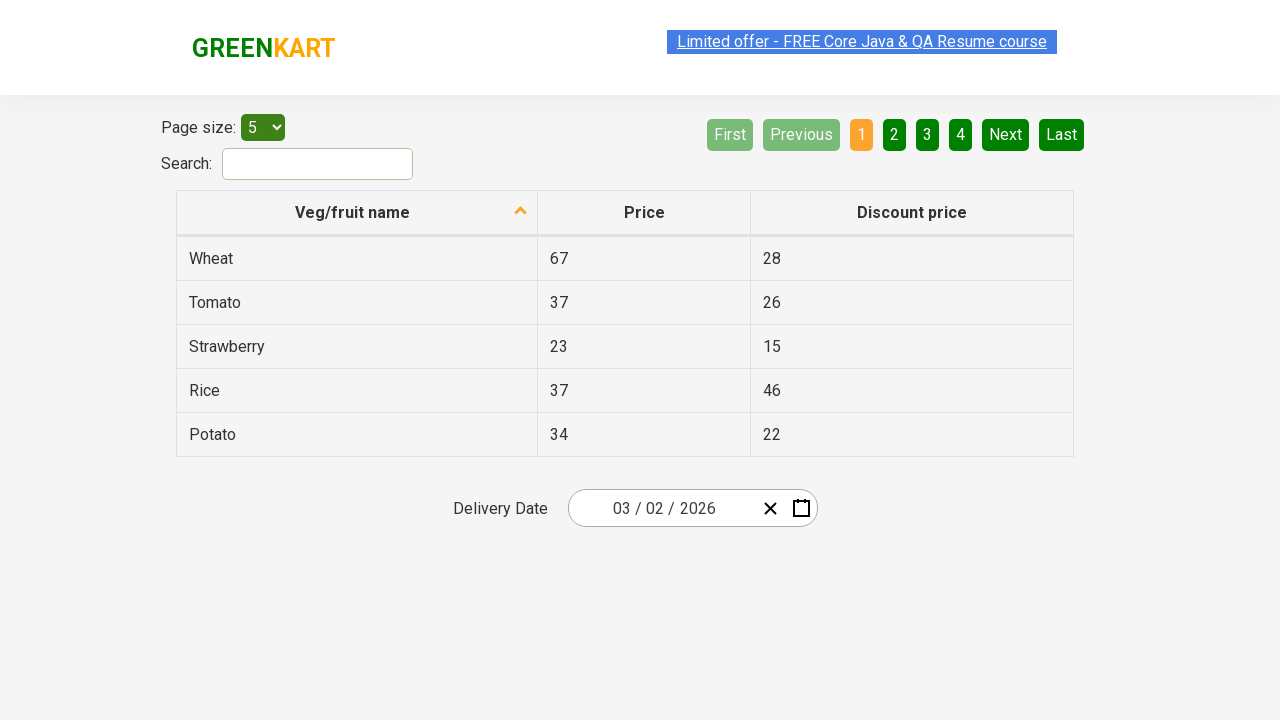

Clicked on 'Veg/fruit name' column header to sort table at (353, 212) on xpath=//span[text()='Veg/fruit name']
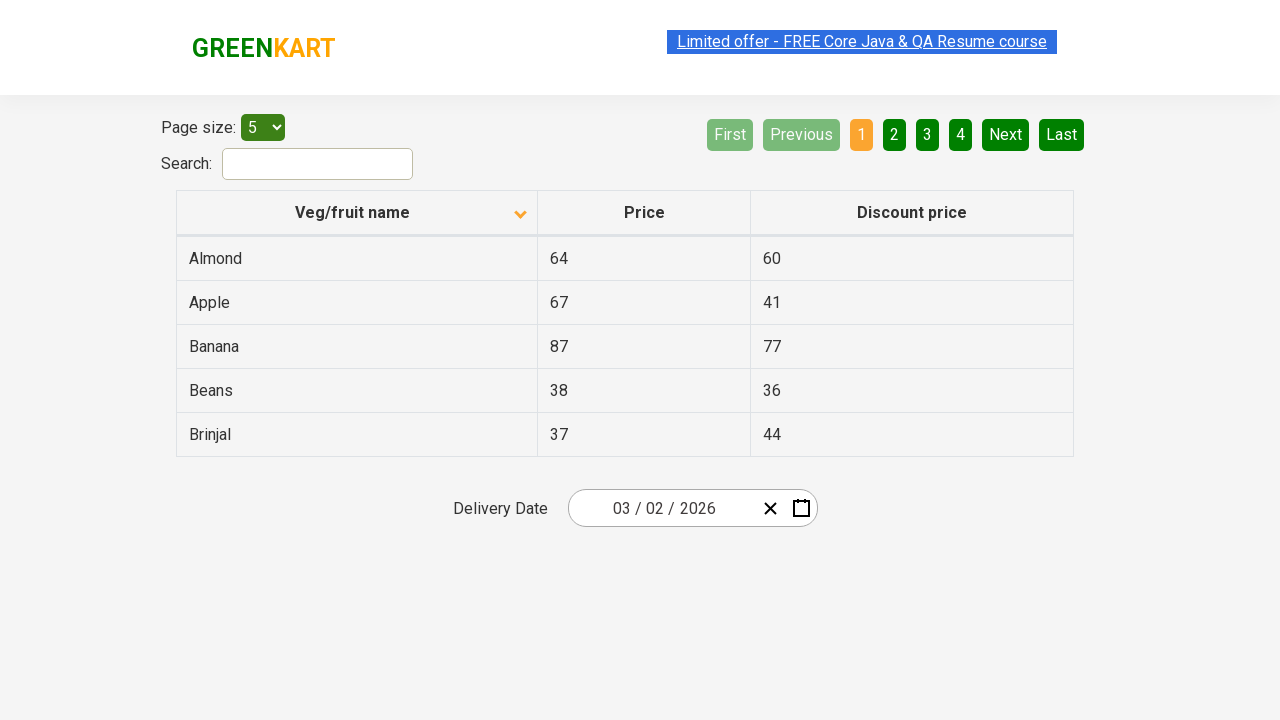

Waited for sorting to complete and table cells to be present
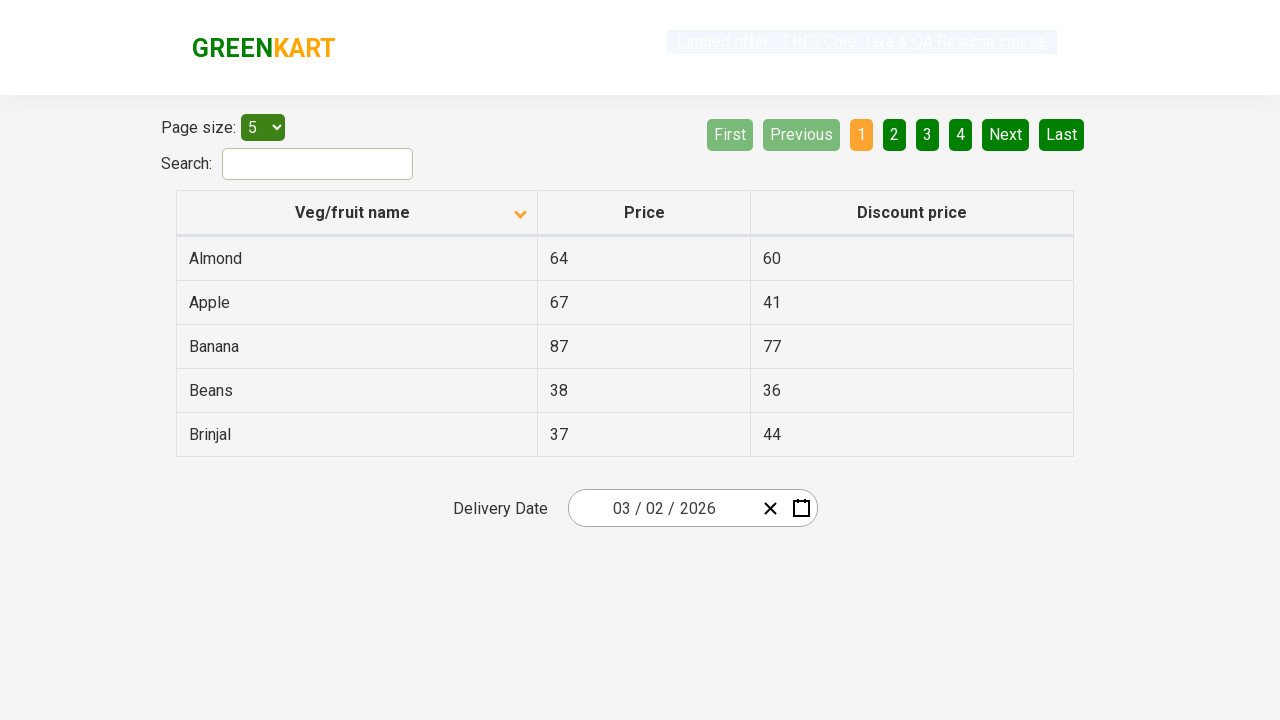

Retrieved all vegetable name cells from sorted table
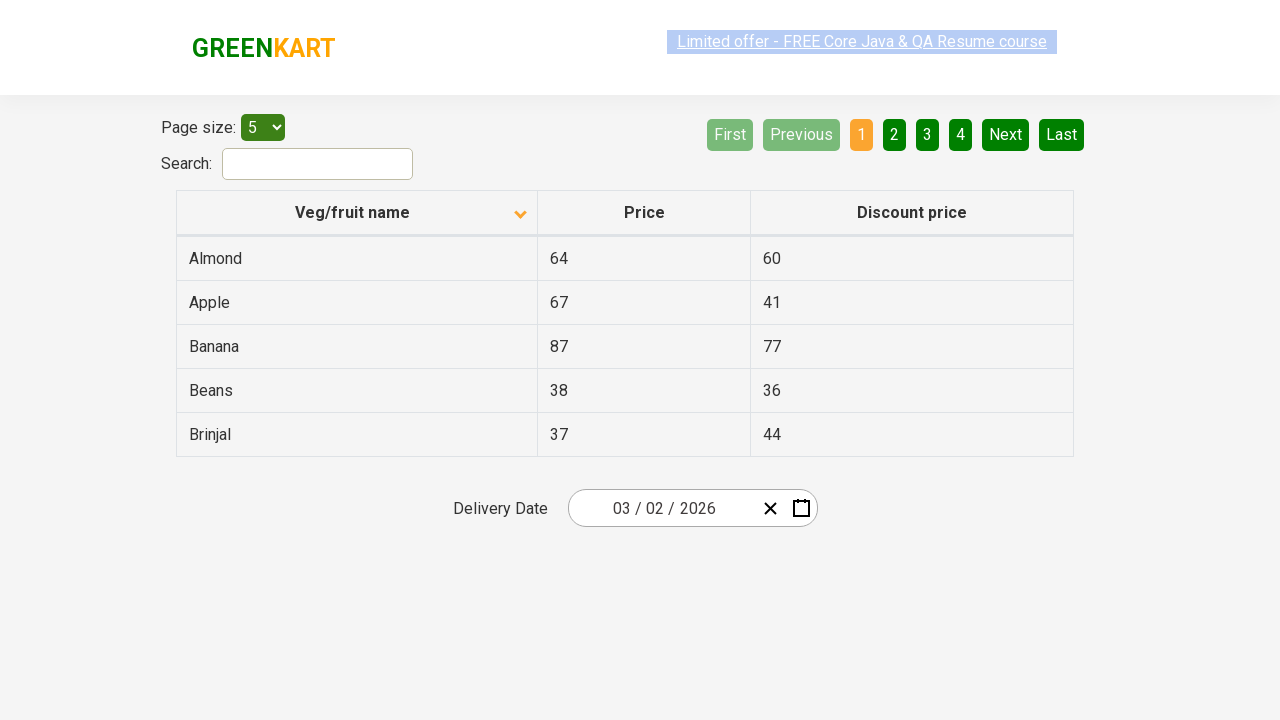

Extracted 5 vegetable names from table cells
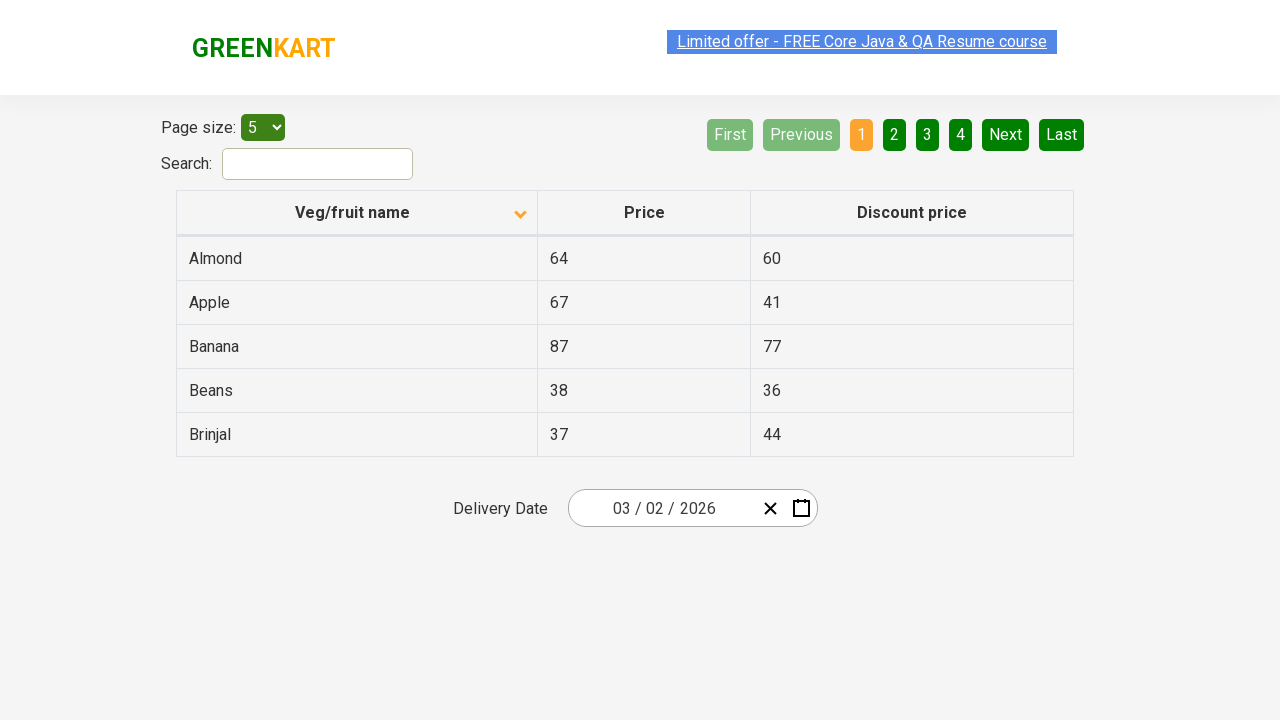

Verified that vegetable names are sorted alphabetically
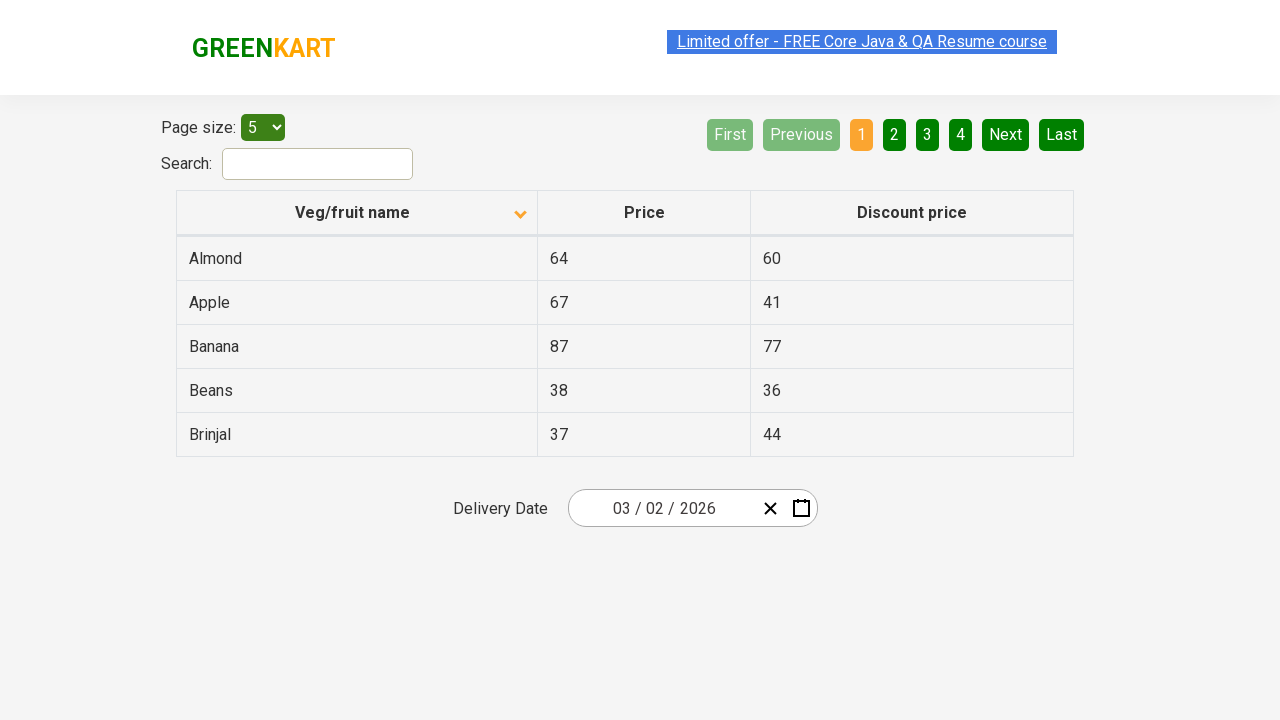

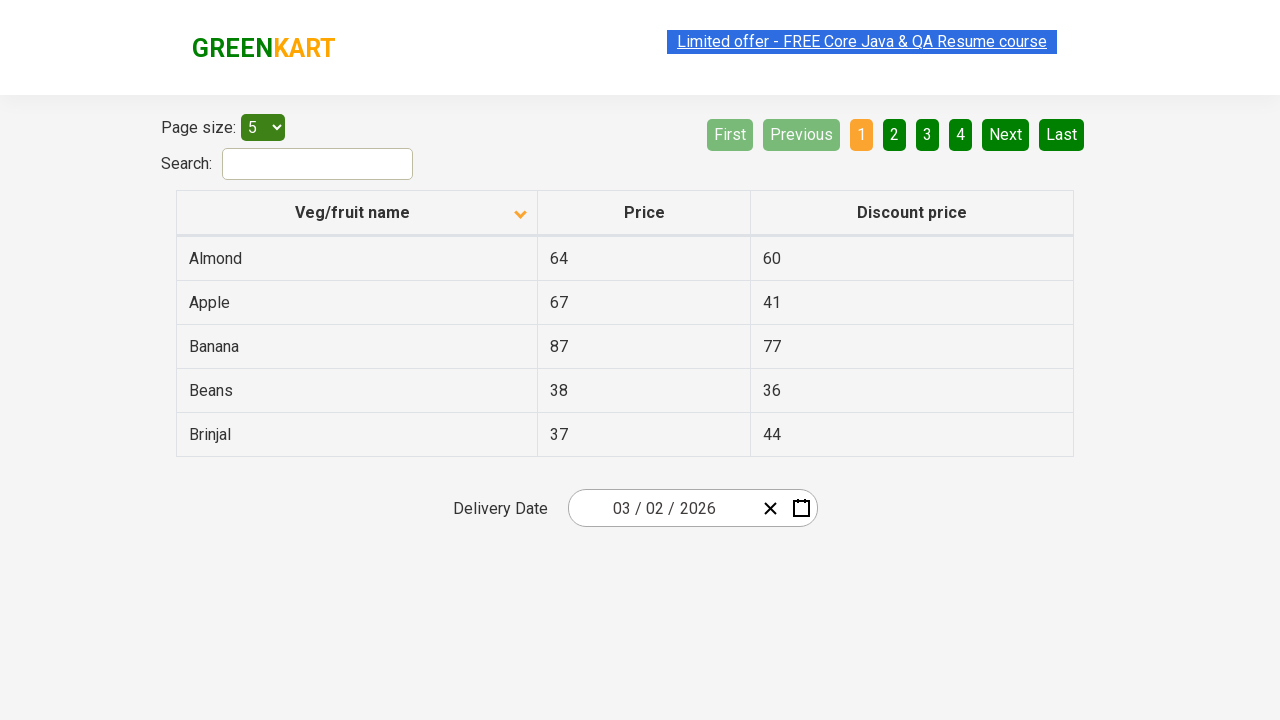